Navigates to an inputs page, clicks the Home navigation link, and verifies the page title changes to "Practice"

Starting URL: https://practice.cydeo.com/inputs

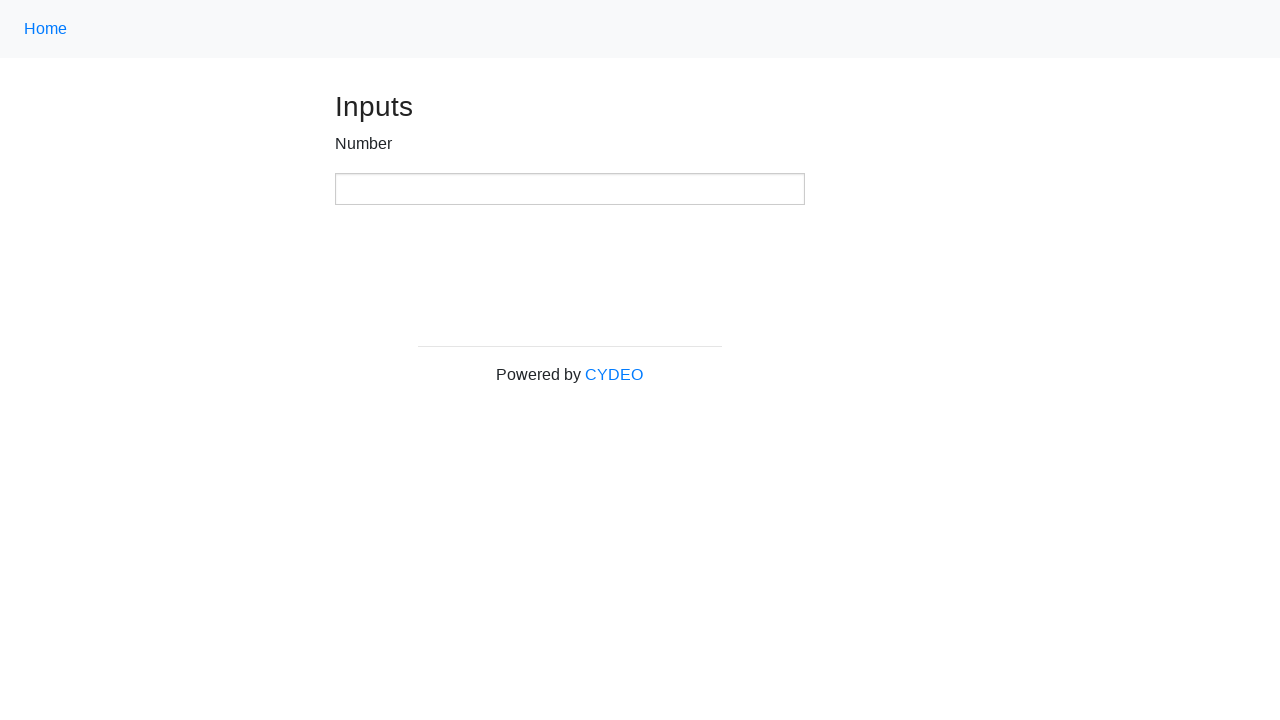

Clicked the Home navigation link at (46, 29) on .nav-link
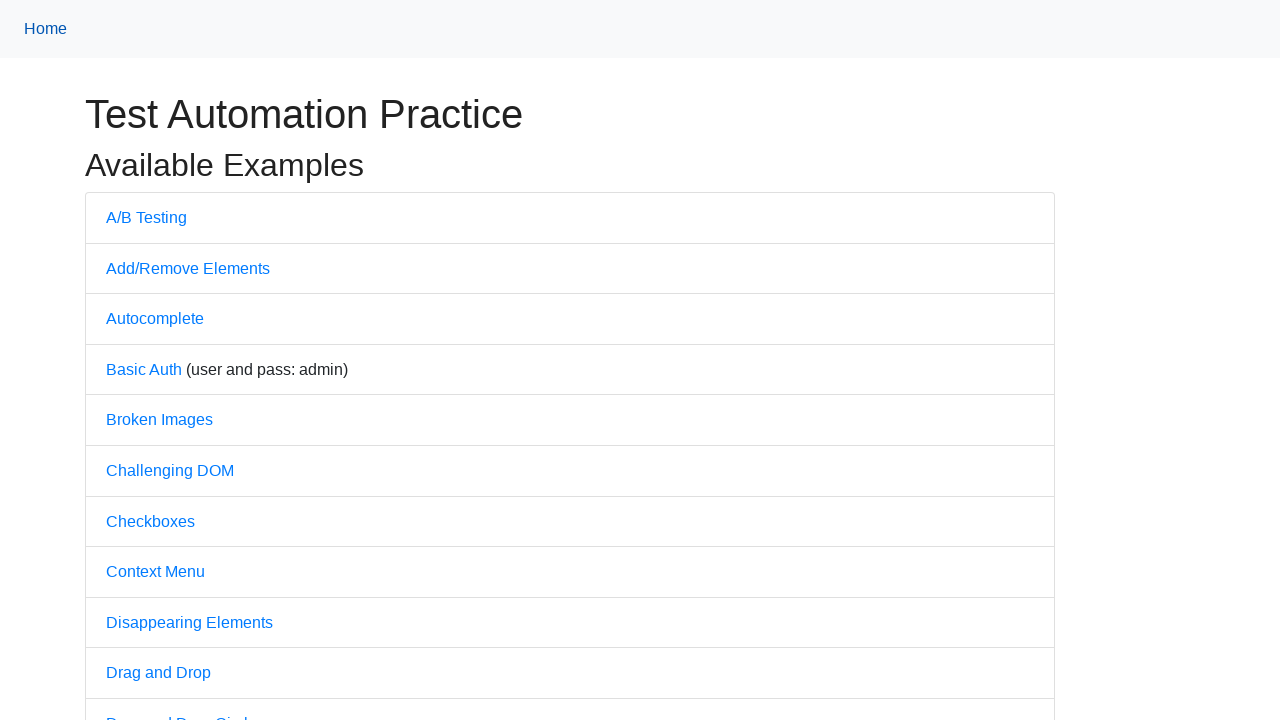

Waited for page navigation to complete
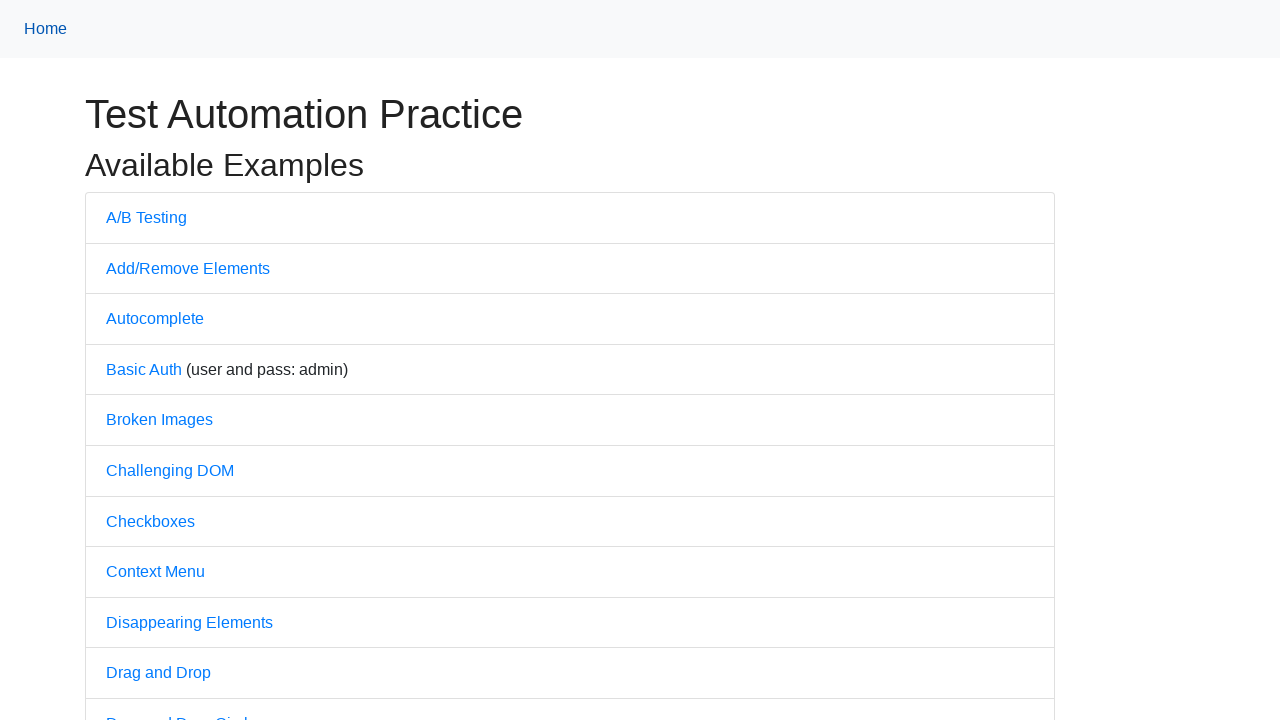

Verified page title changed to 'Practice'
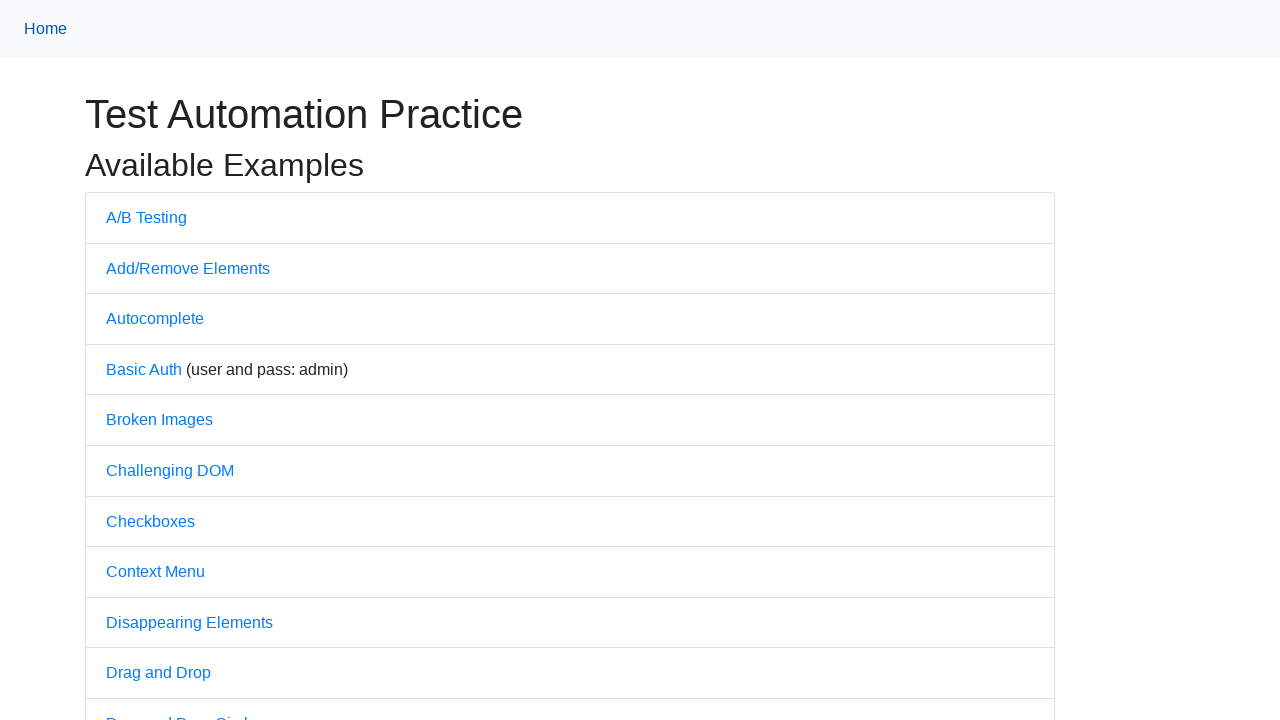

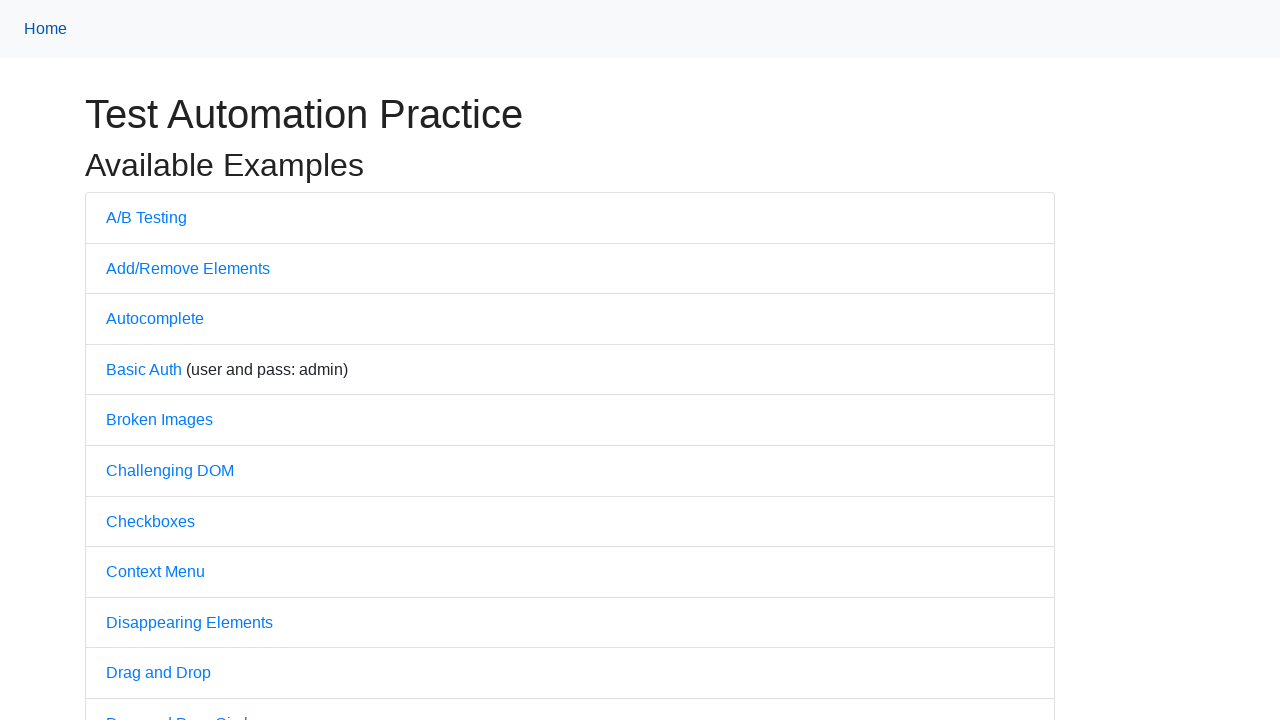